Navigates to Mars NASA news site and waits for news content to load, verifying the presence of news articles

Starting URL: https://data-class-mars.s3.amazonaws.com/Mars/index.html

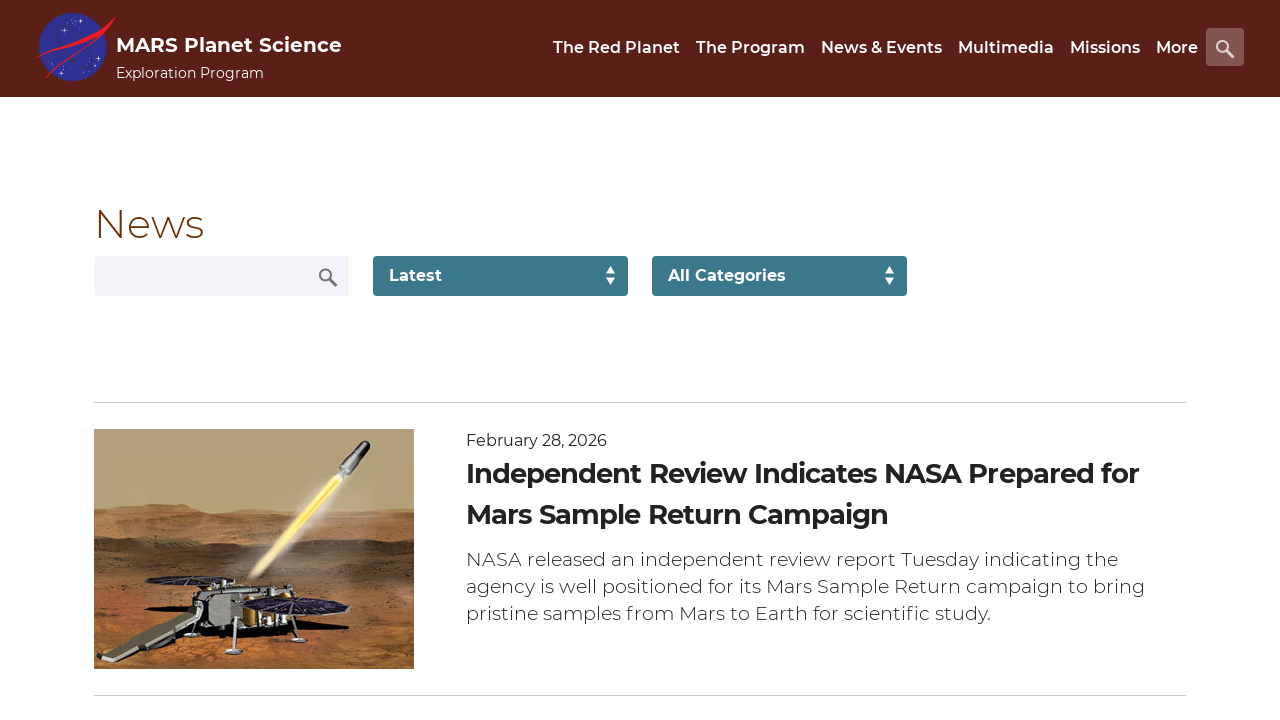

Navigated to Mars NASA news site
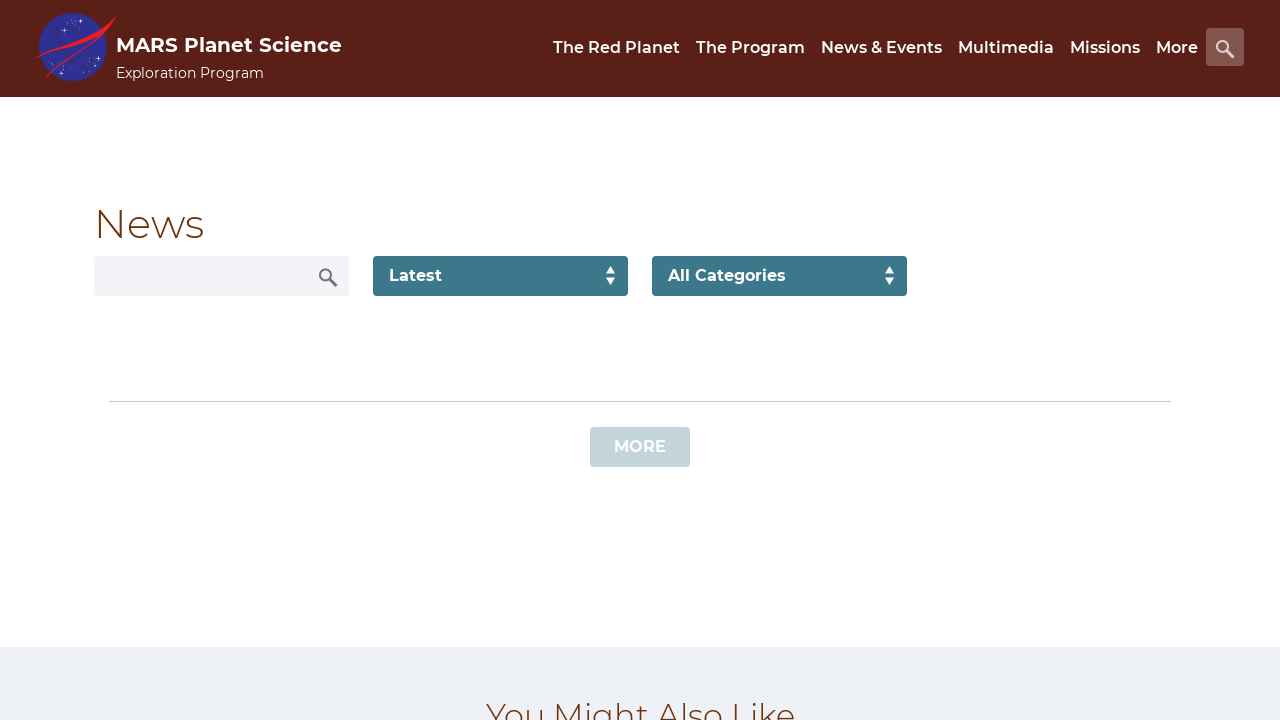

News list content loaded
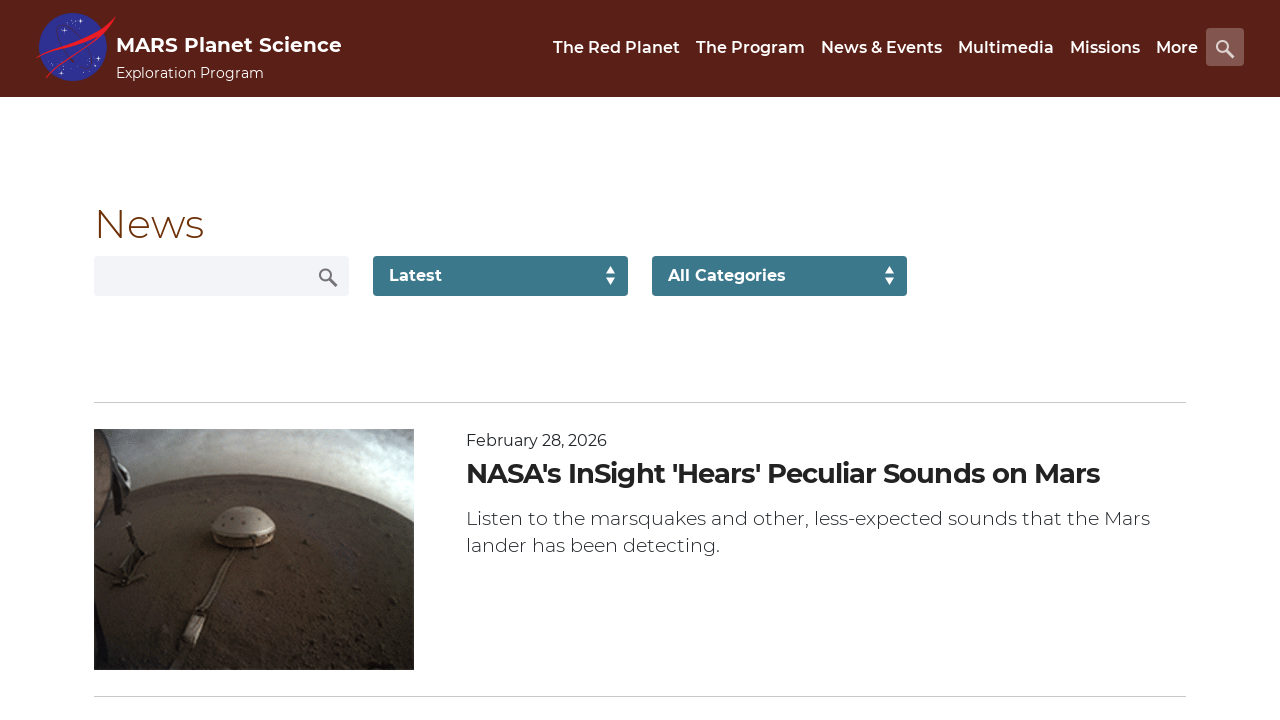

News article titles verified to be present
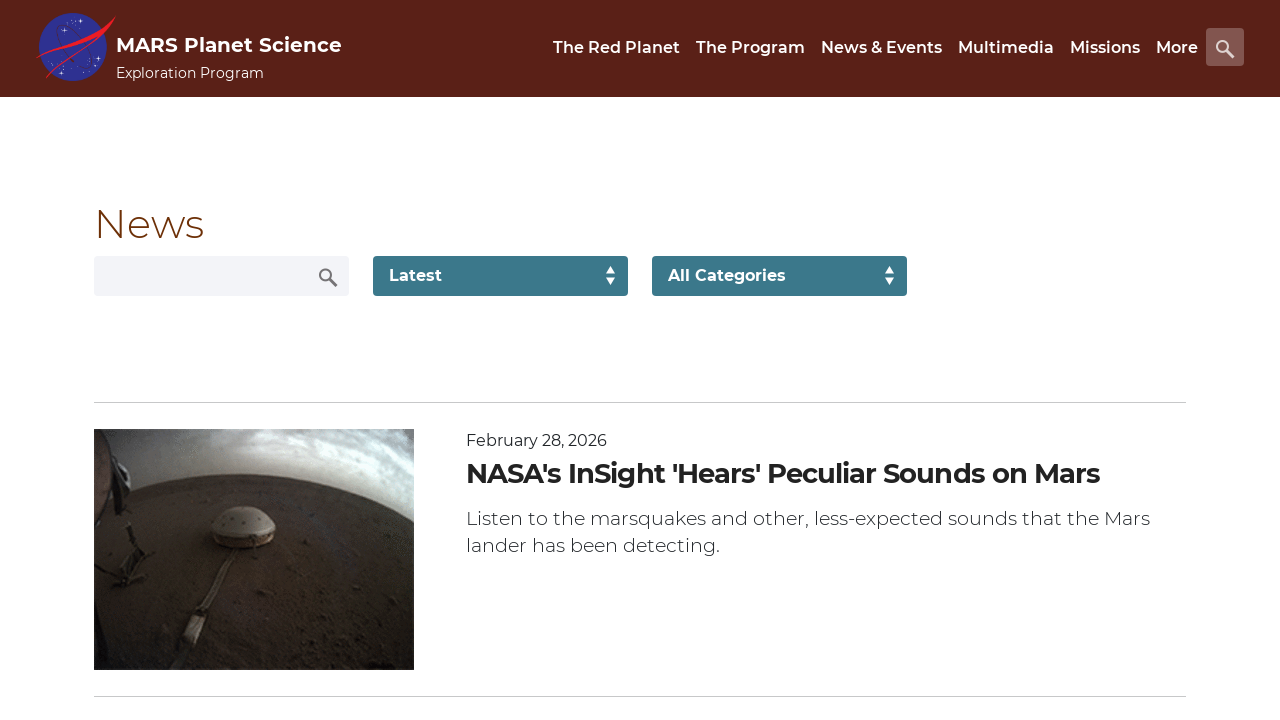

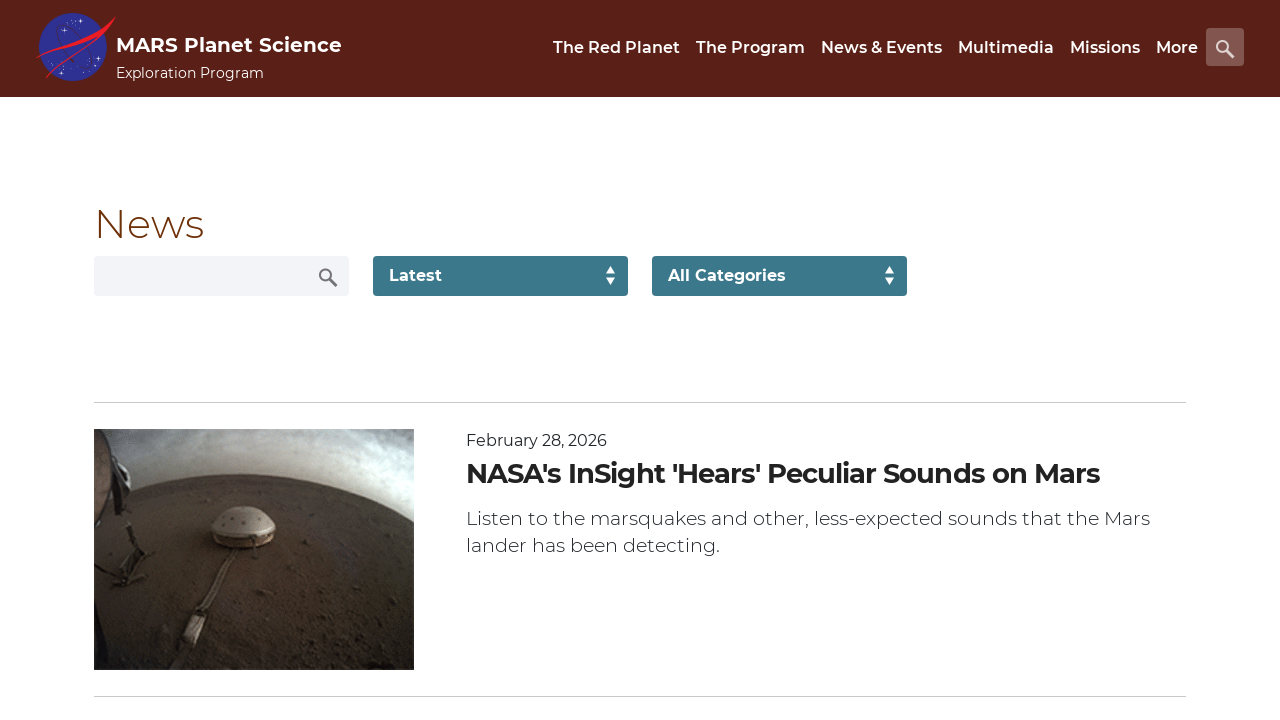